Tests drag and drop functionality by dragging an element and dropping it onto a target area

Starting URL: http://sahitest.com/demo/dragDropMooTools.htm

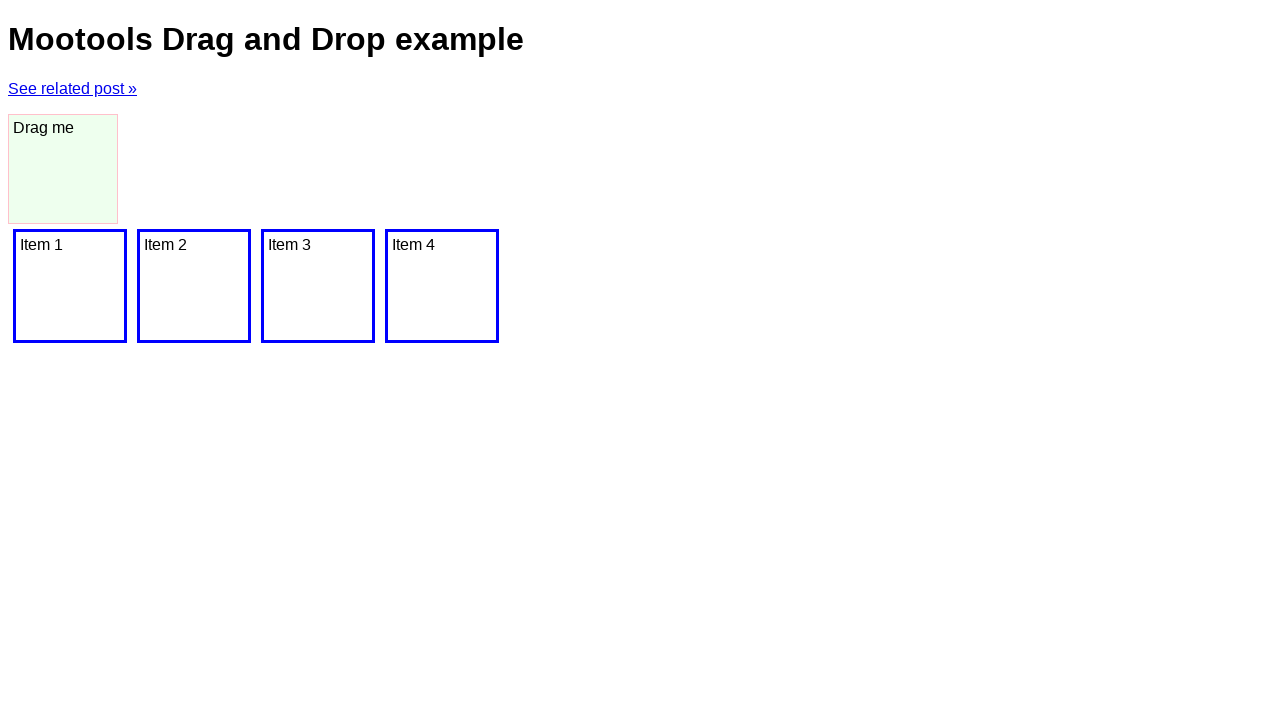

Located the draggable element with id 'dragger'
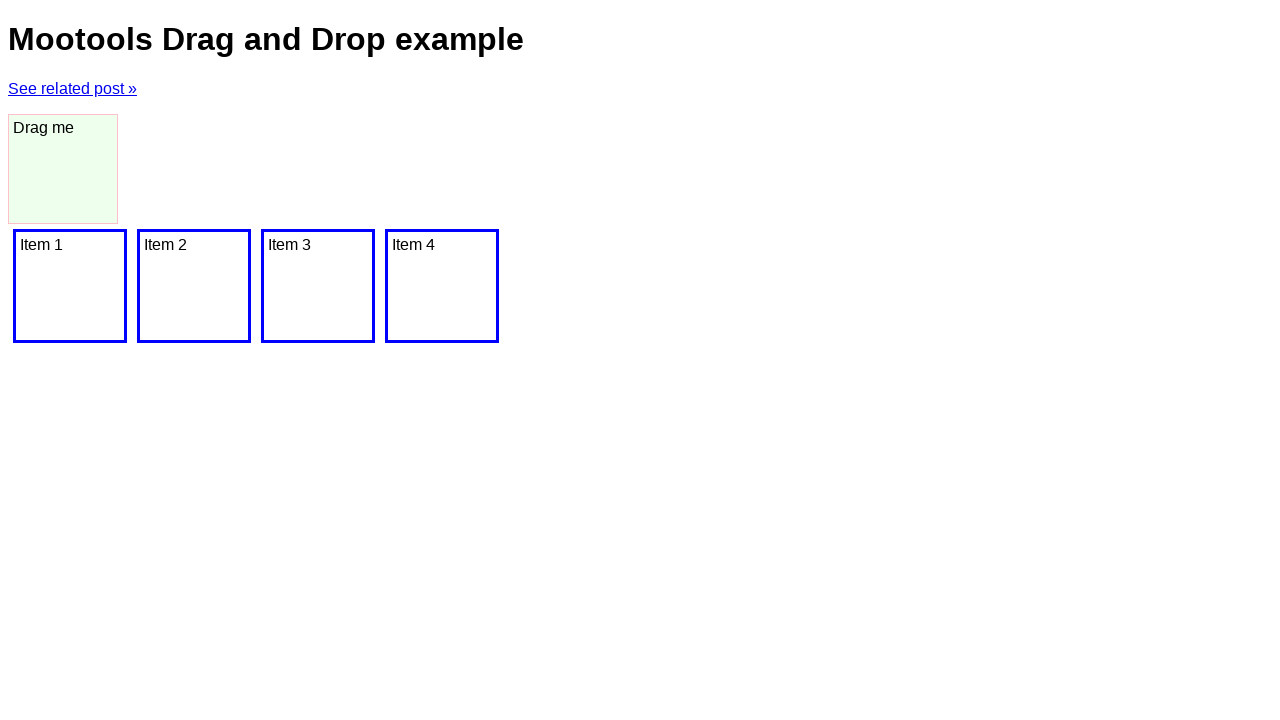

Located the drop target element
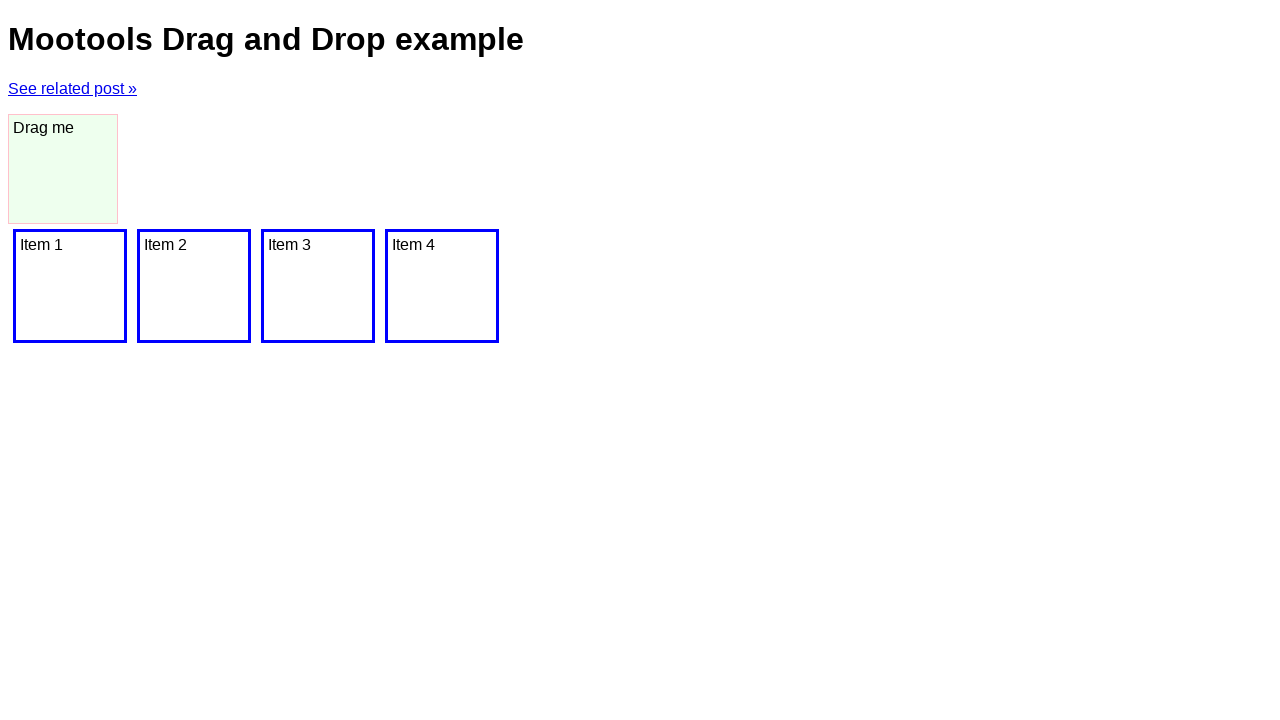

Dragged the dragger element to the drop target at (70, 286)
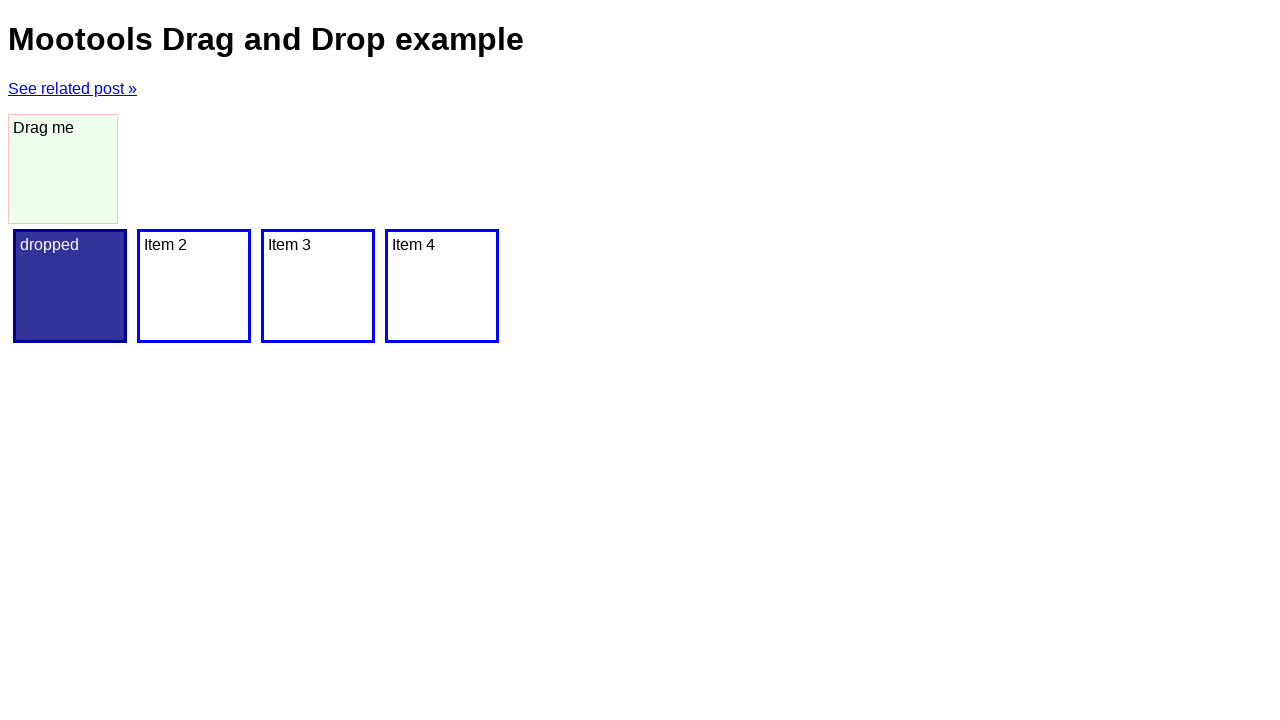

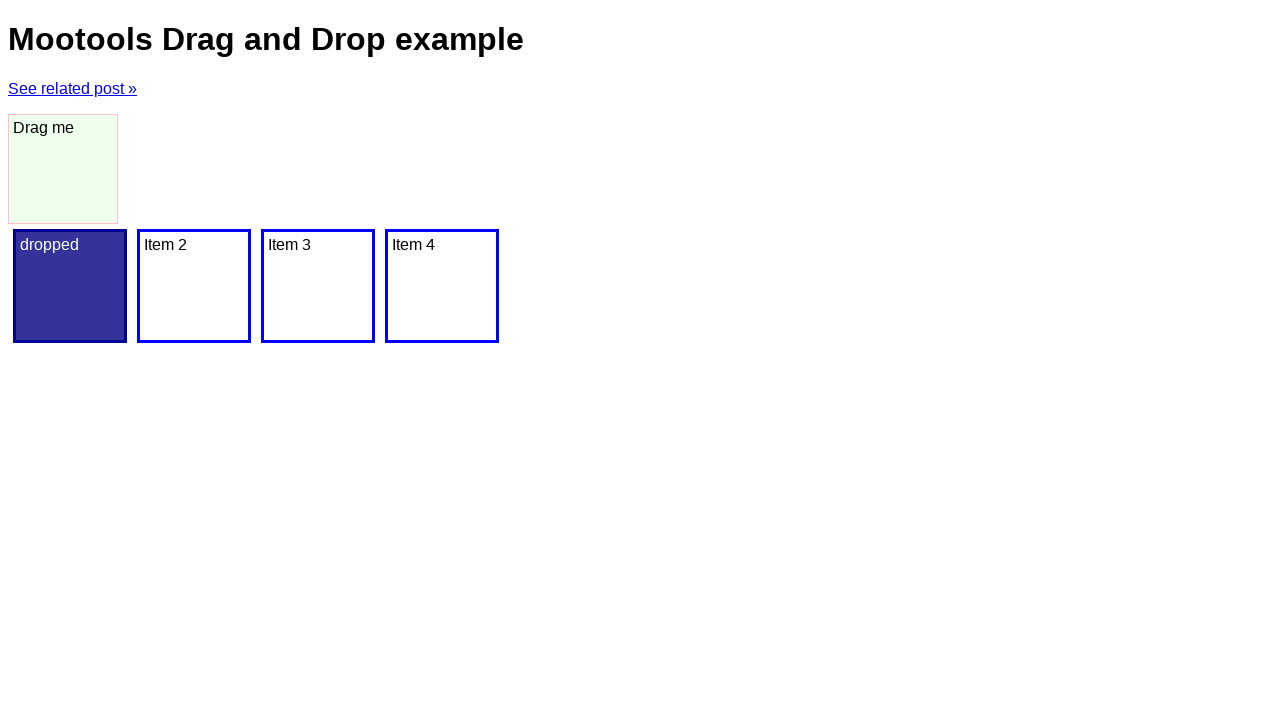